Tests explicit wait functionality by clicking an AJAX button and waiting for the asynchronous response text to appear on the page.

Starting URL: http://uitestingplayground.com/ajax

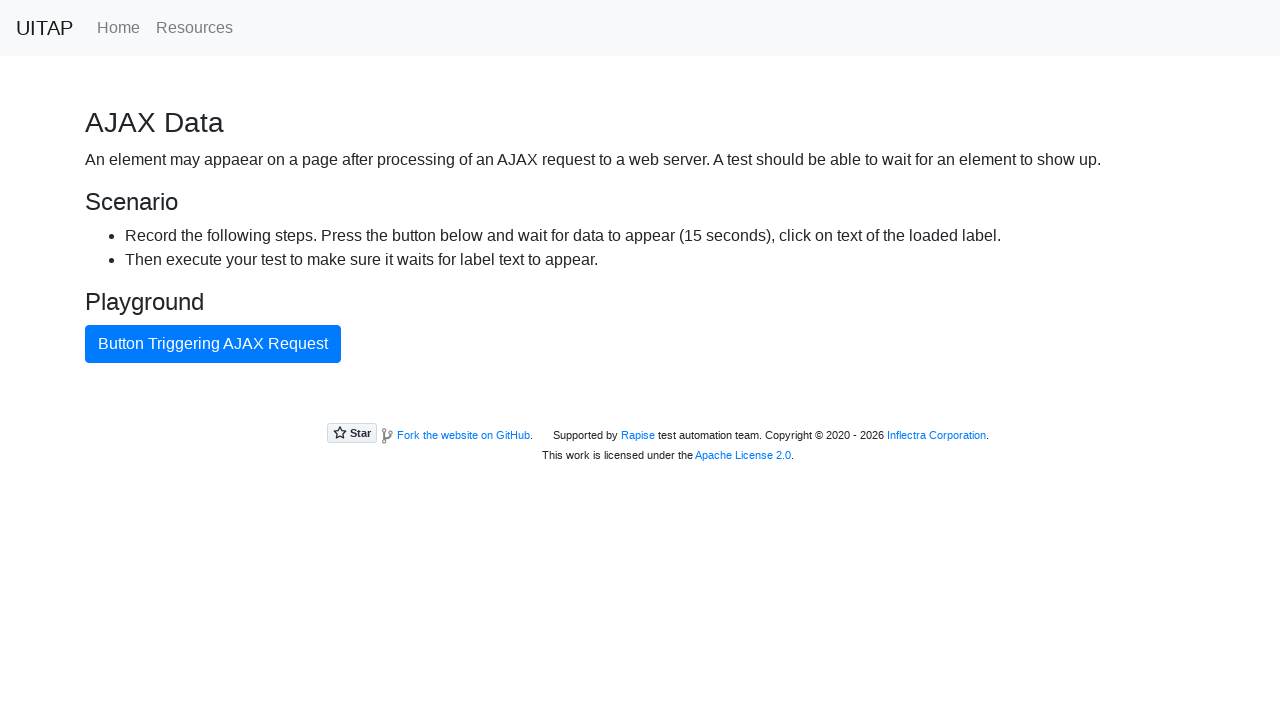

Clicked the AJAX button to trigger asynchronous request at (213, 344) on button#ajaxButton
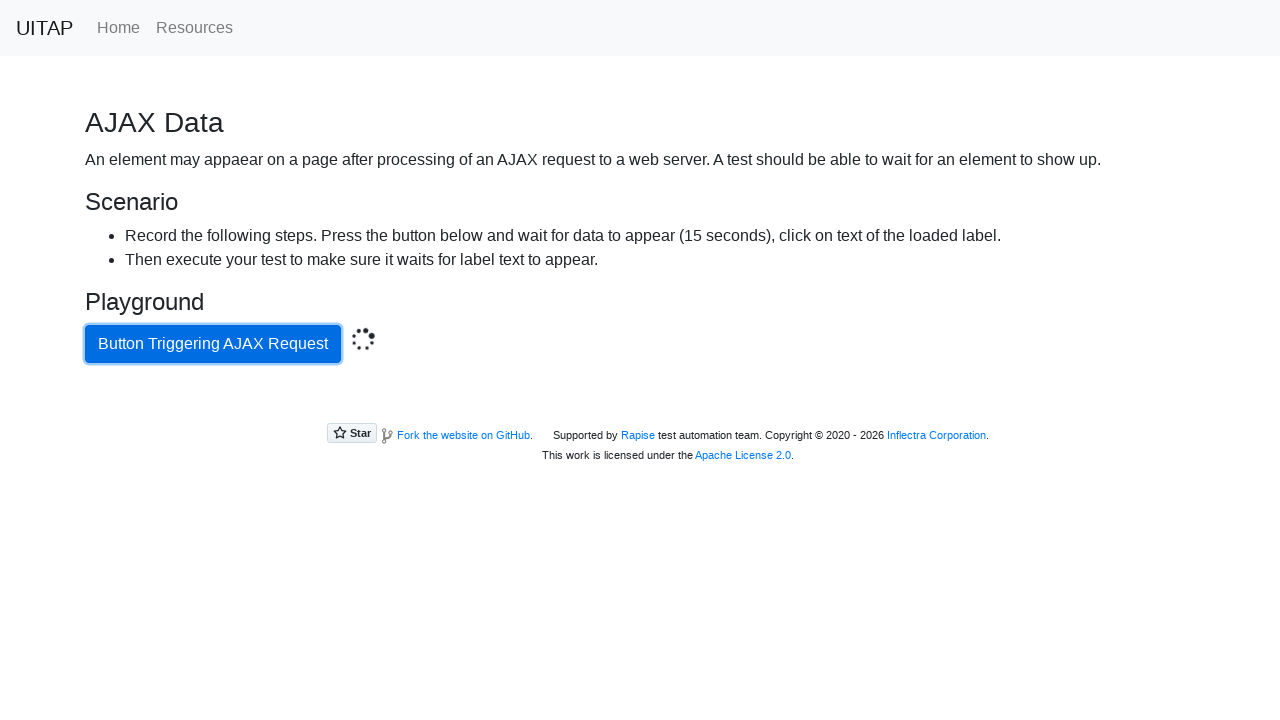

Success message element appeared on the page
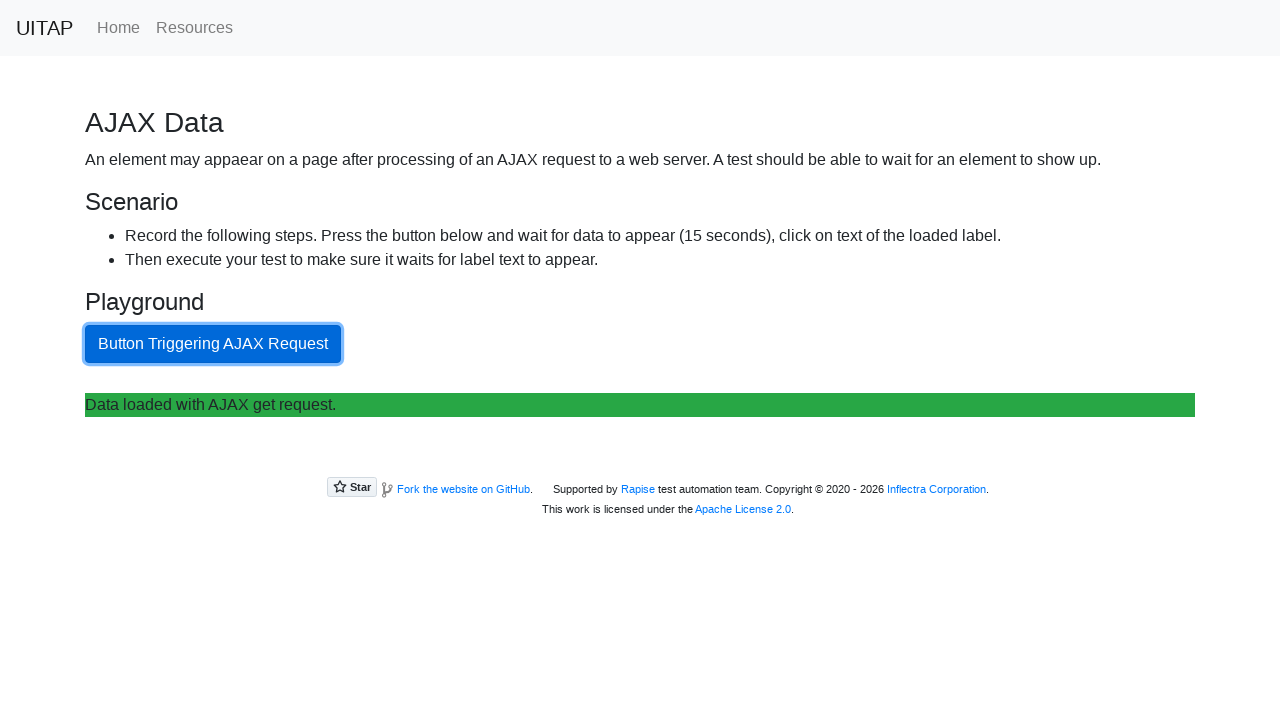

Verified success message contains expected text 'Data loaded with AJAX get request.'
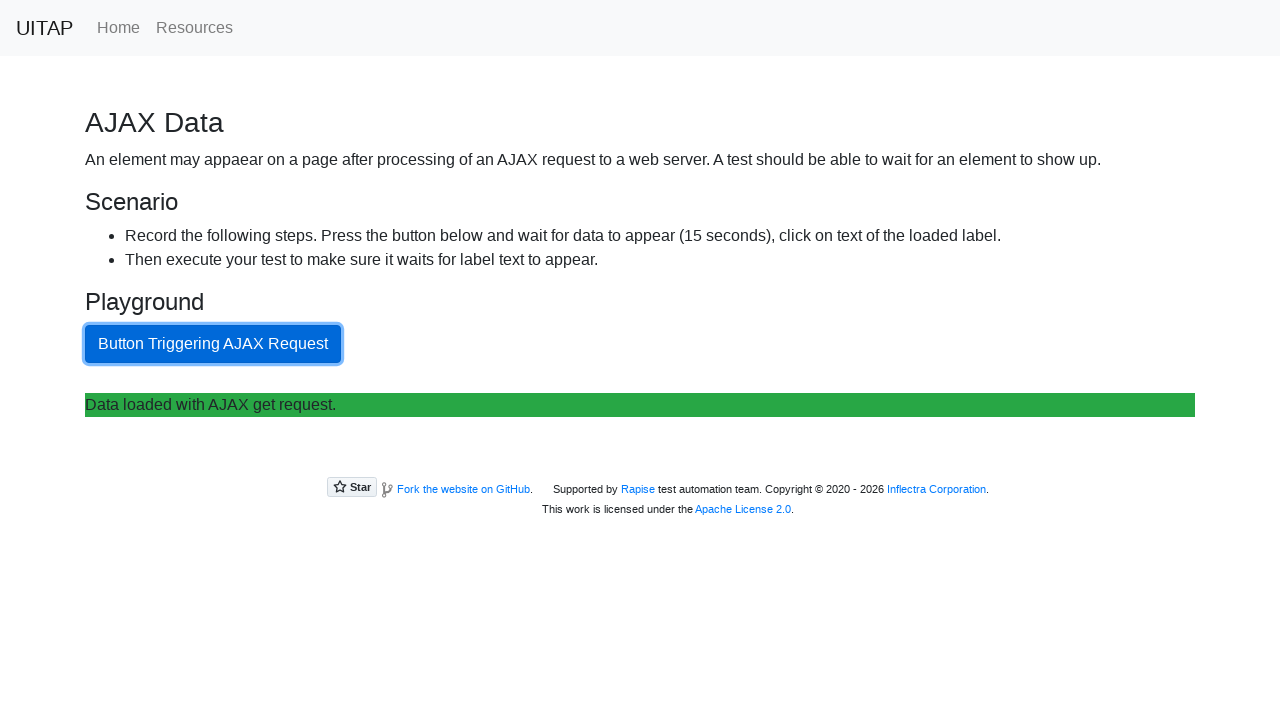

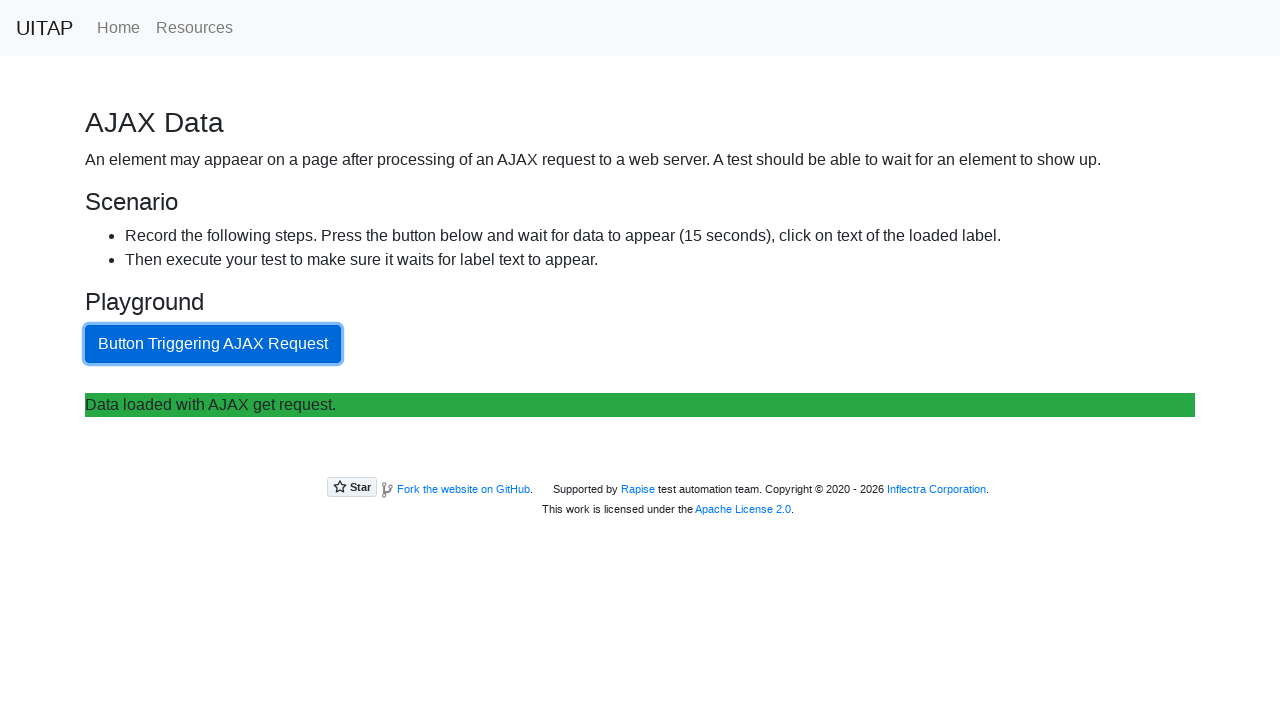